Tests alert handling functionality by triggering a confirmation alert and accepting it

Starting URL: https://demoqa.com/alerts

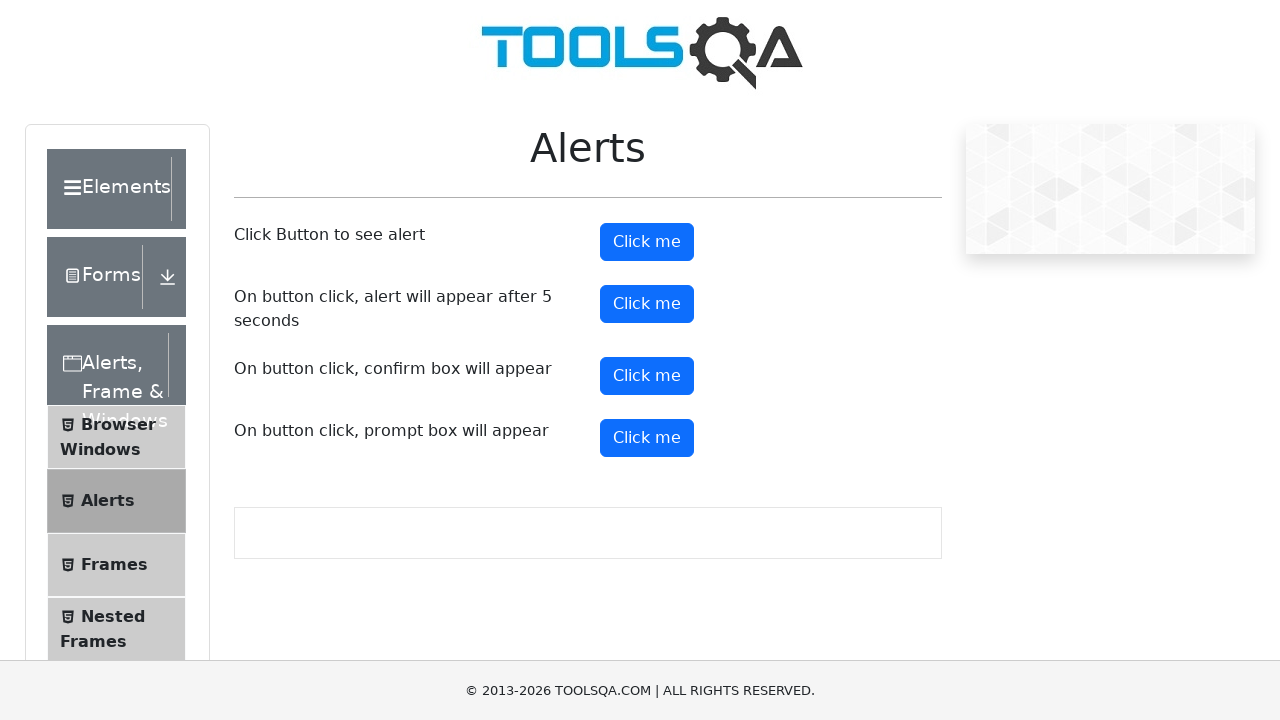

Clicked the confirm button to trigger alert at (647, 376) on #confirmButton
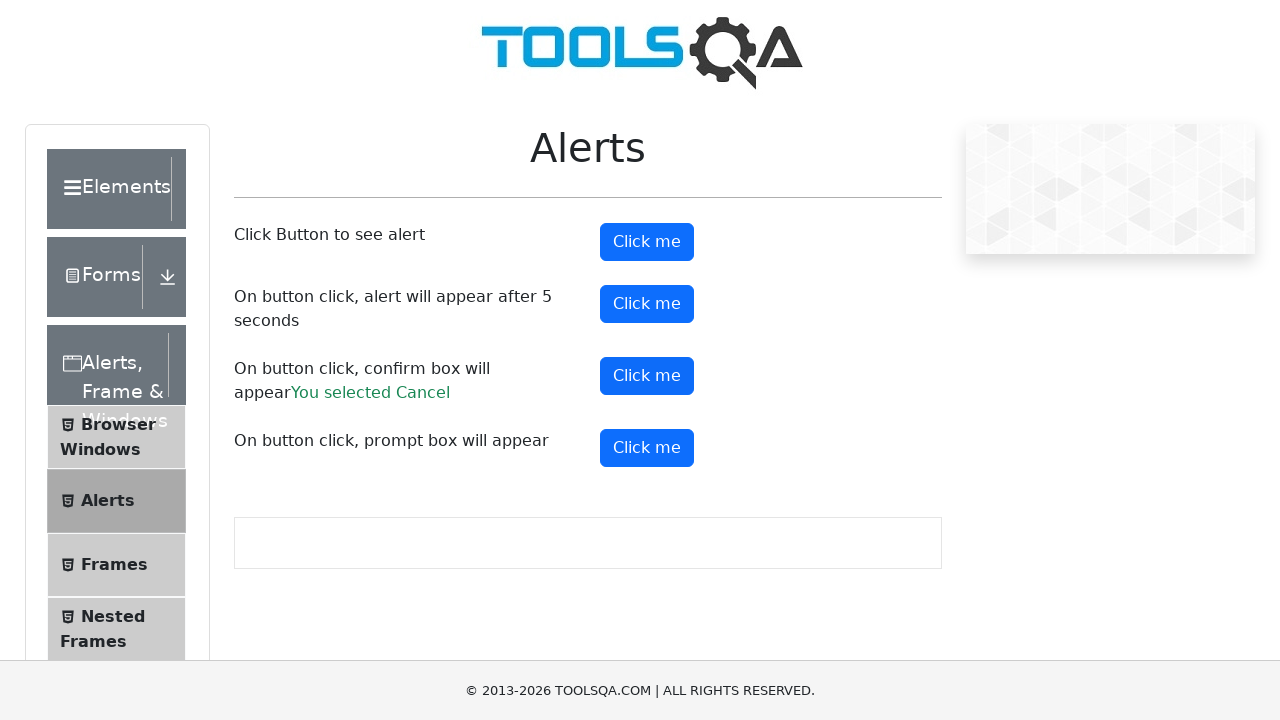

Set up dialog handler to accept confirmation alert
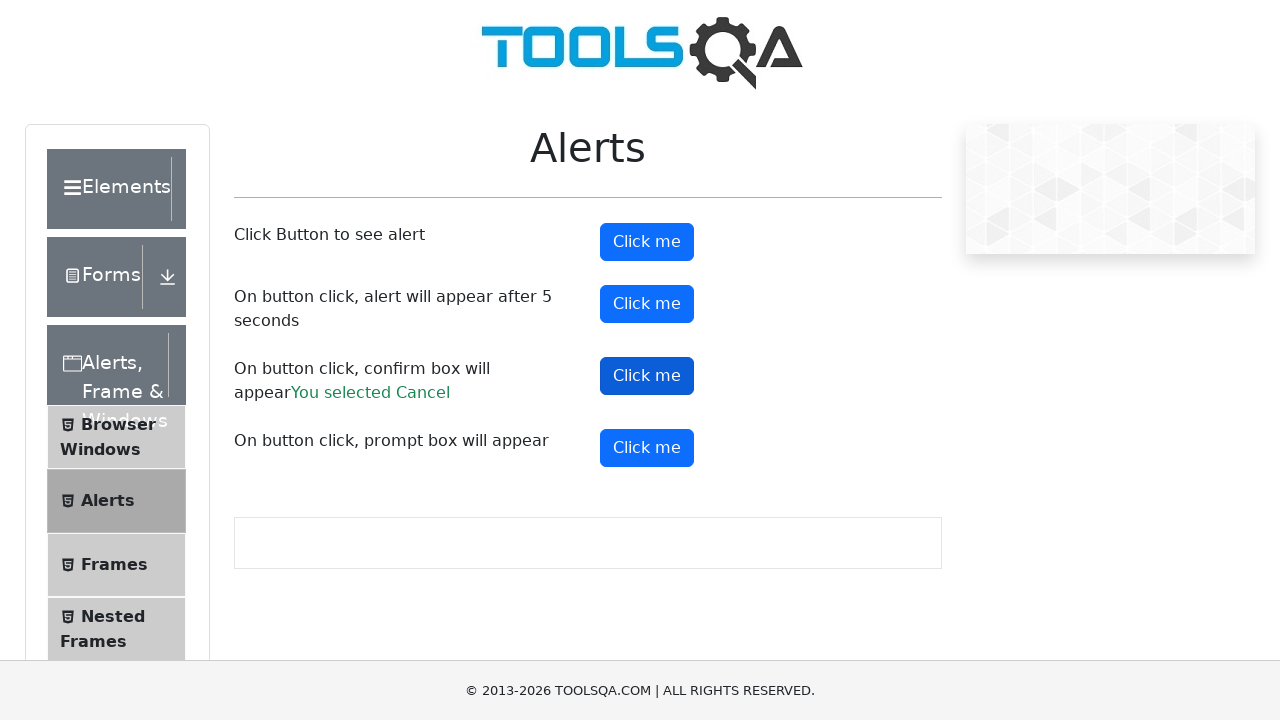

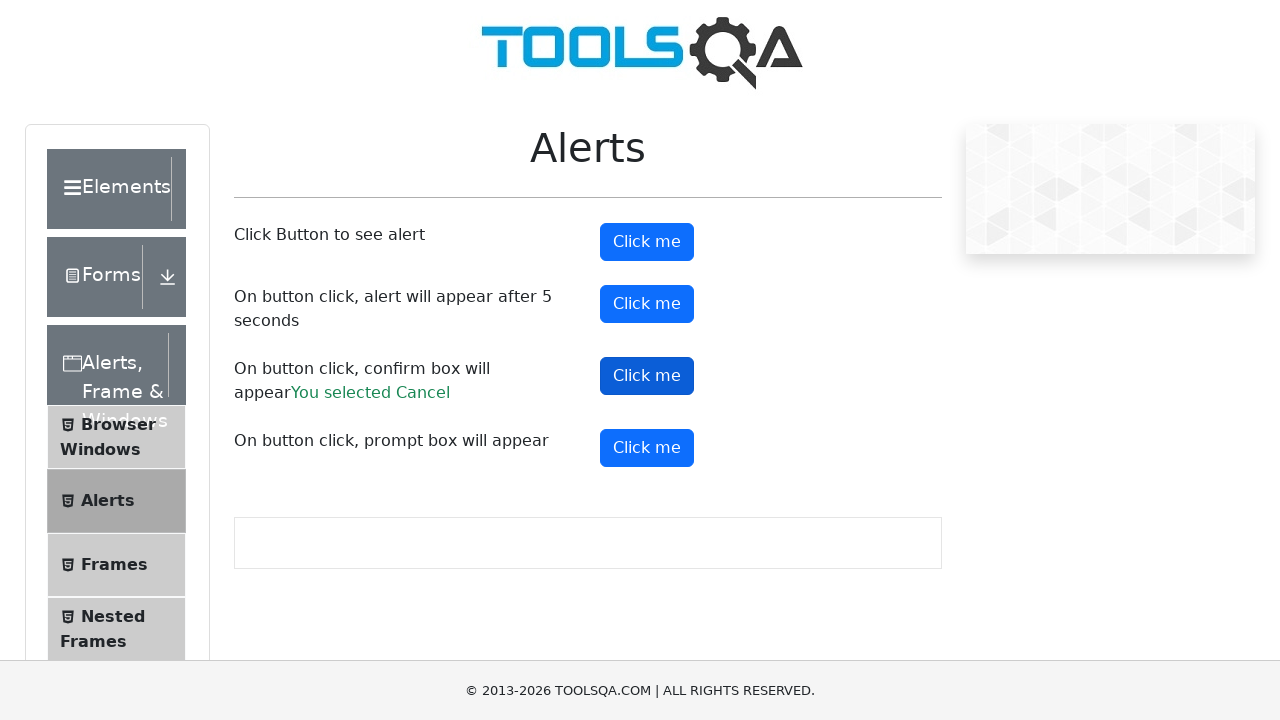